Tests GitHub advanced search form by filling in search term, repository owner, date filter, and language selection, then submitting the form to perform a search.

Starting URL: https://github.com/search/advanced

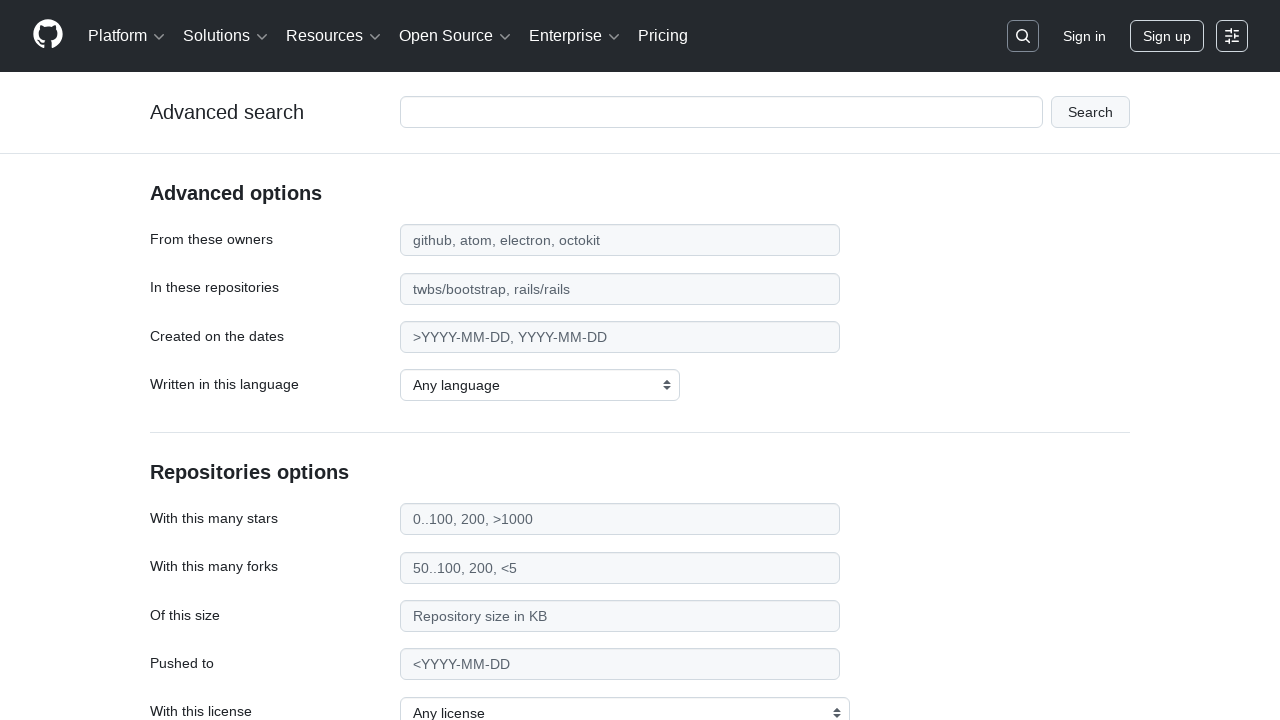

Filled search term field with 'web-scraping' on #adv_code_search input.js-advanced-search-input
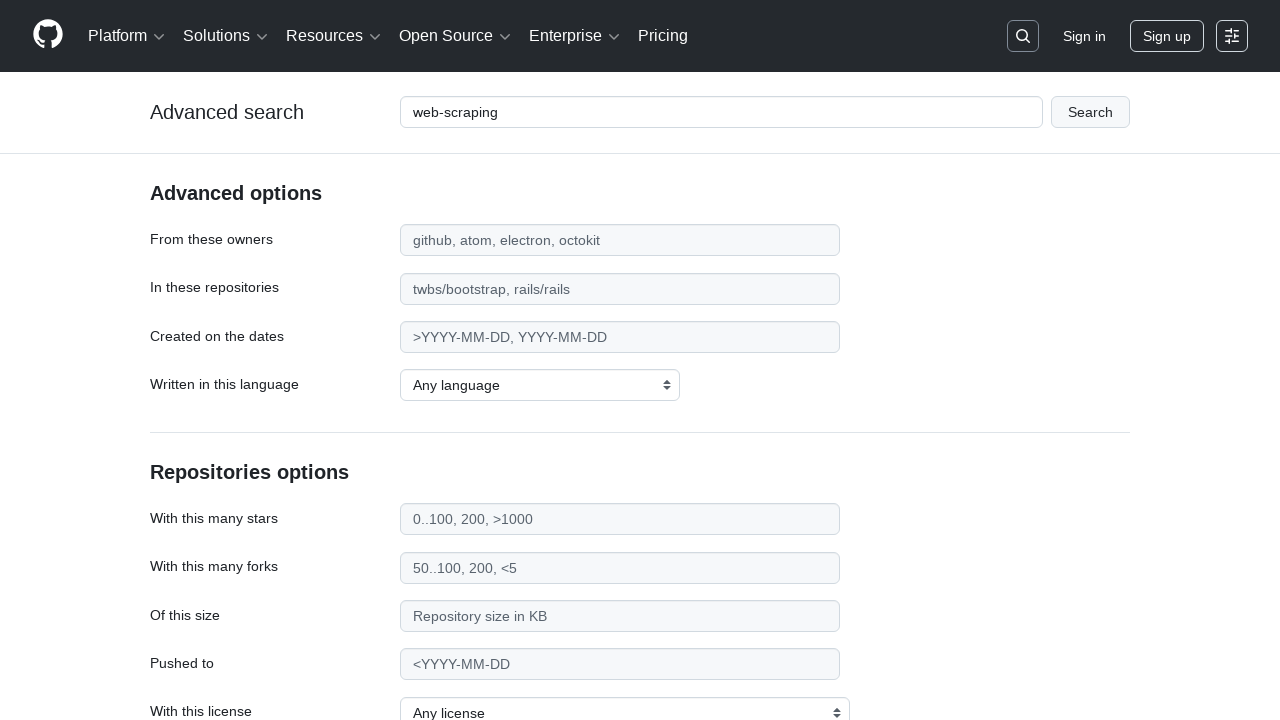

Filled repository owner field with 'microsoft' on #search_from
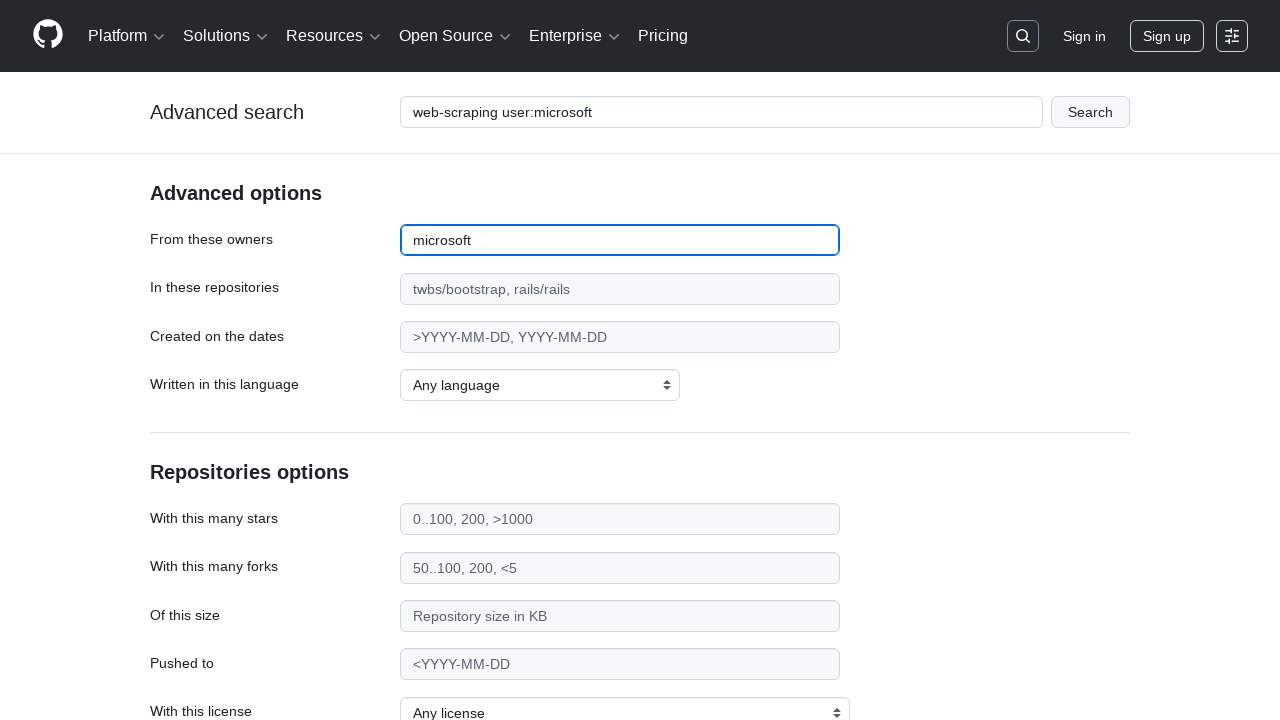

Filled date filter field with '>2020' on #search_date
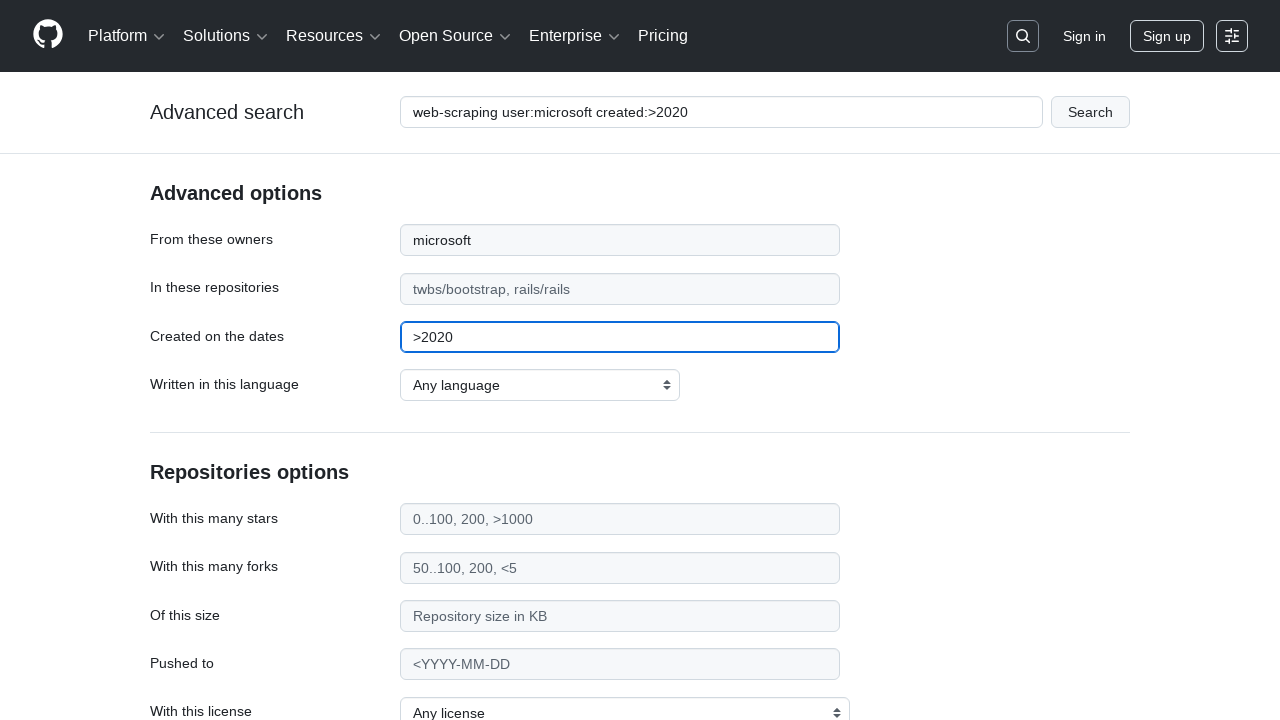

Selected JavaScript as the programming language on select#search_language
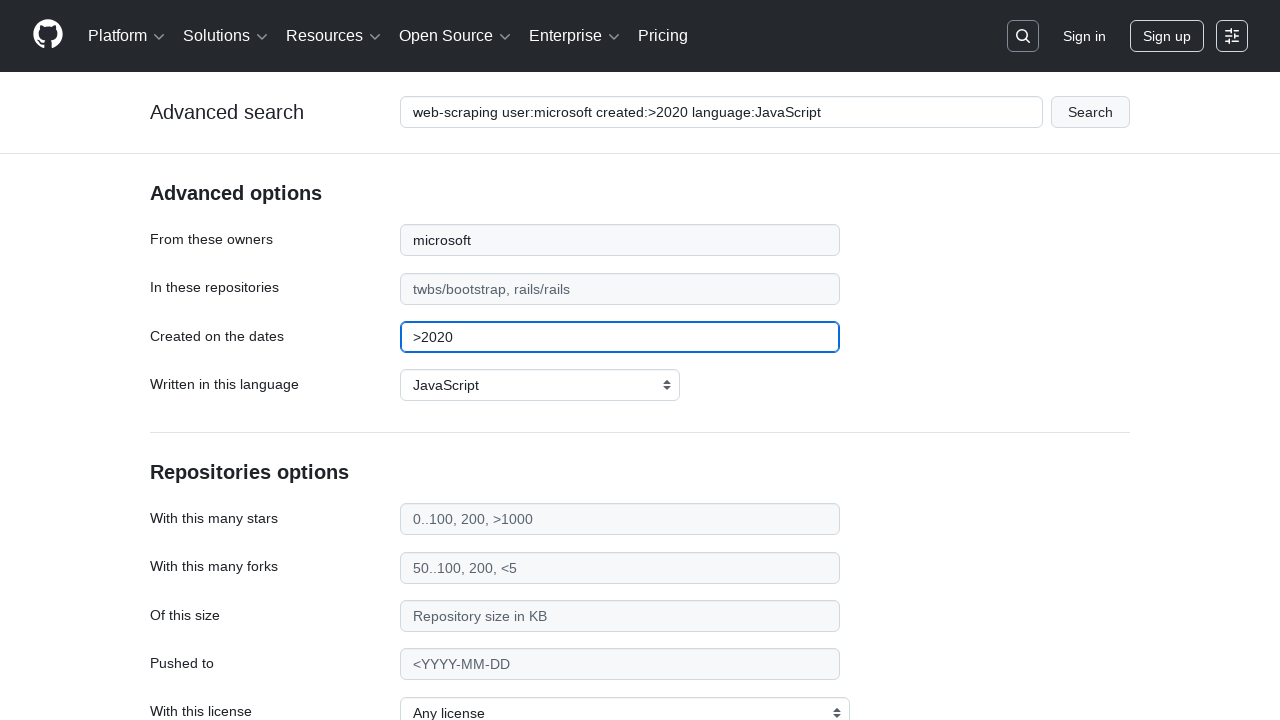

Clicked submit button to perform advanced search at (1090, 112) on #adv_code_search button[type="submit"]
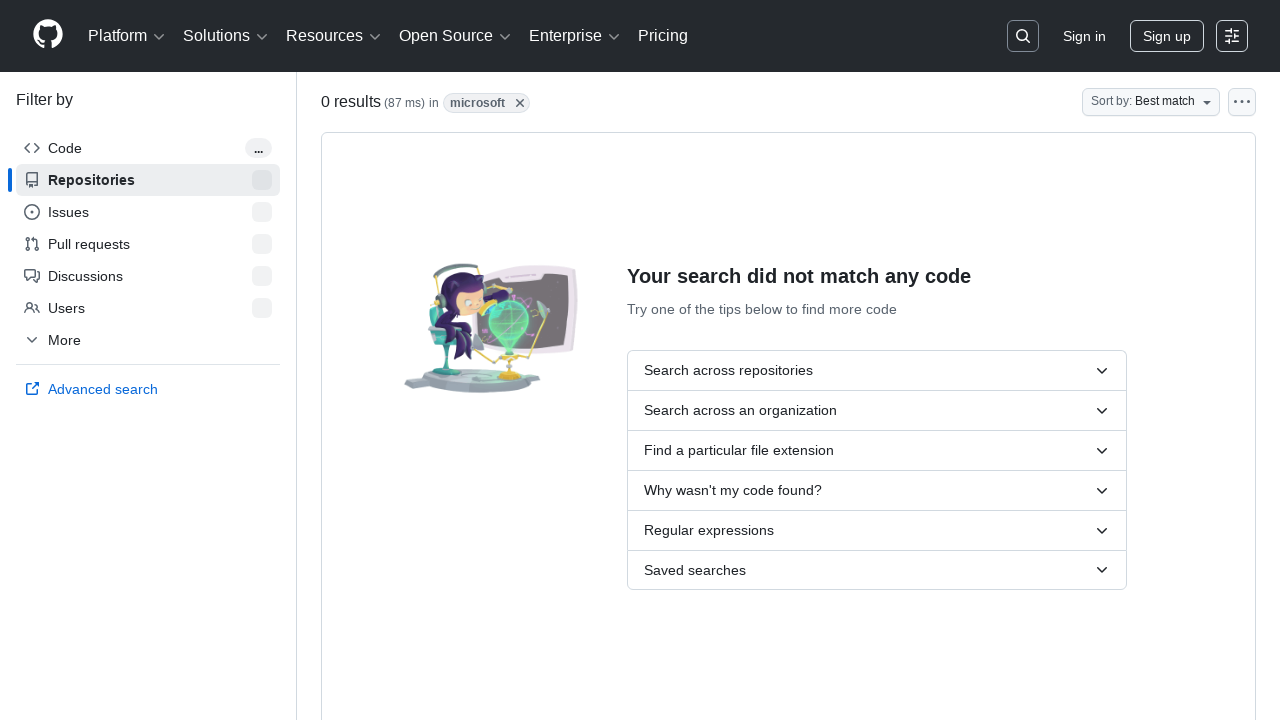

Search results page loaded successfully
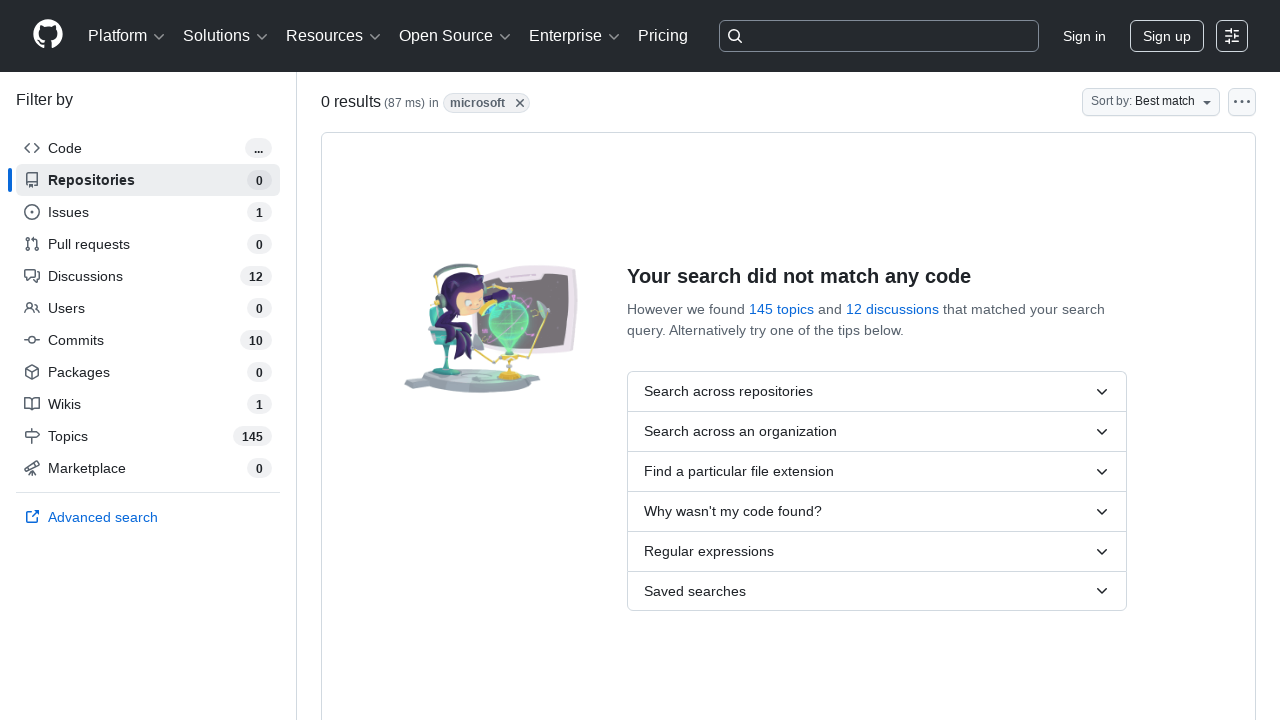

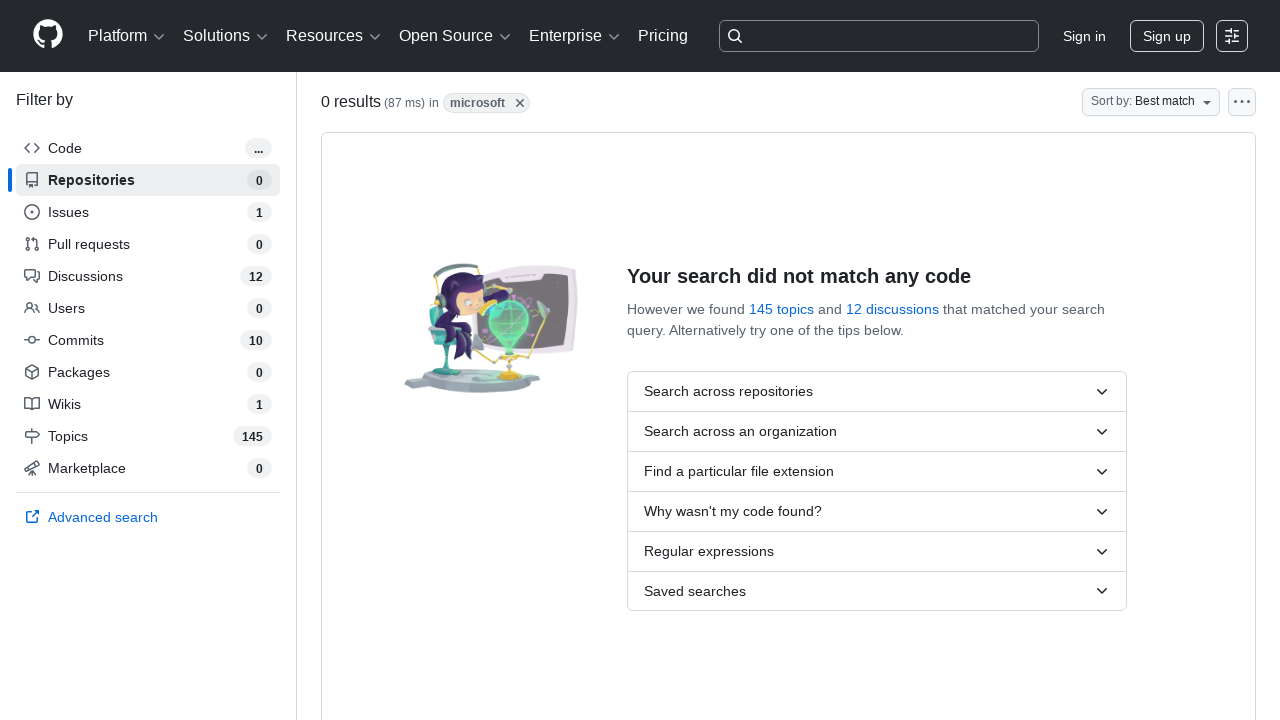